Navigates to NSE India market data page and verifies that advance, decline, and unchanged market values are displayed

Starting URL: https://www.nseindia.com/market-data/advance

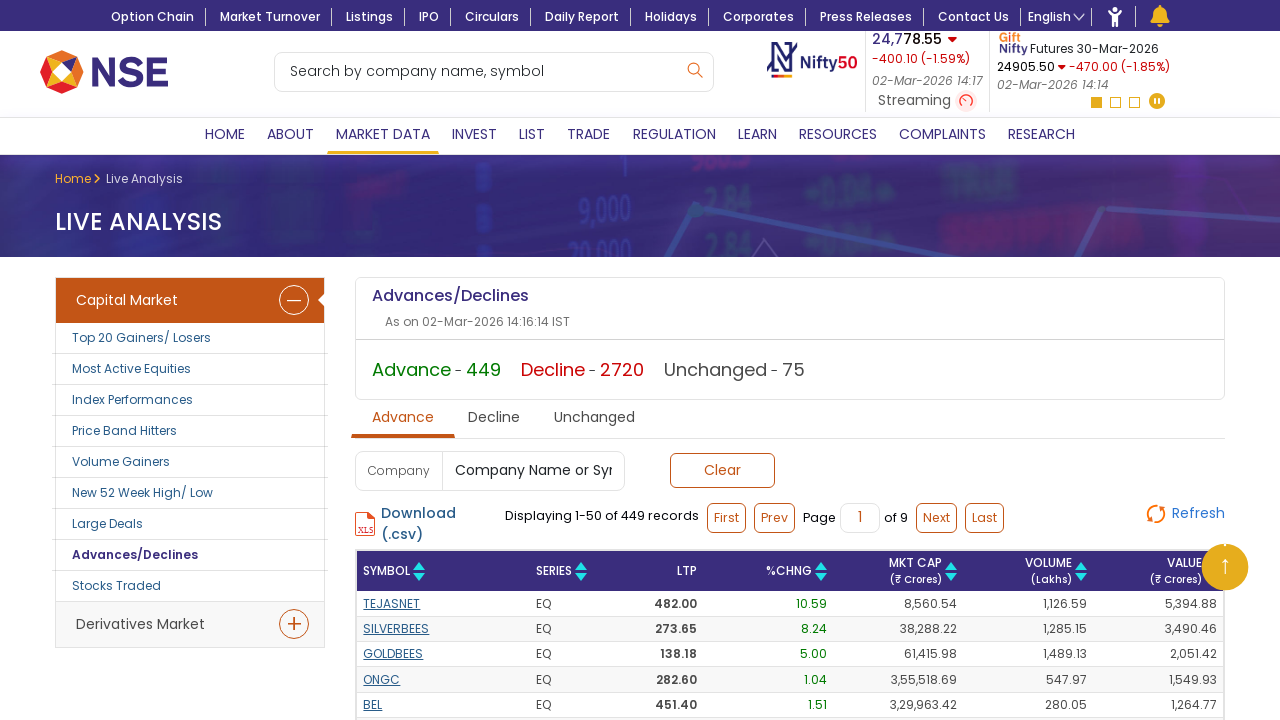

Navigated to NSE India market data advance page
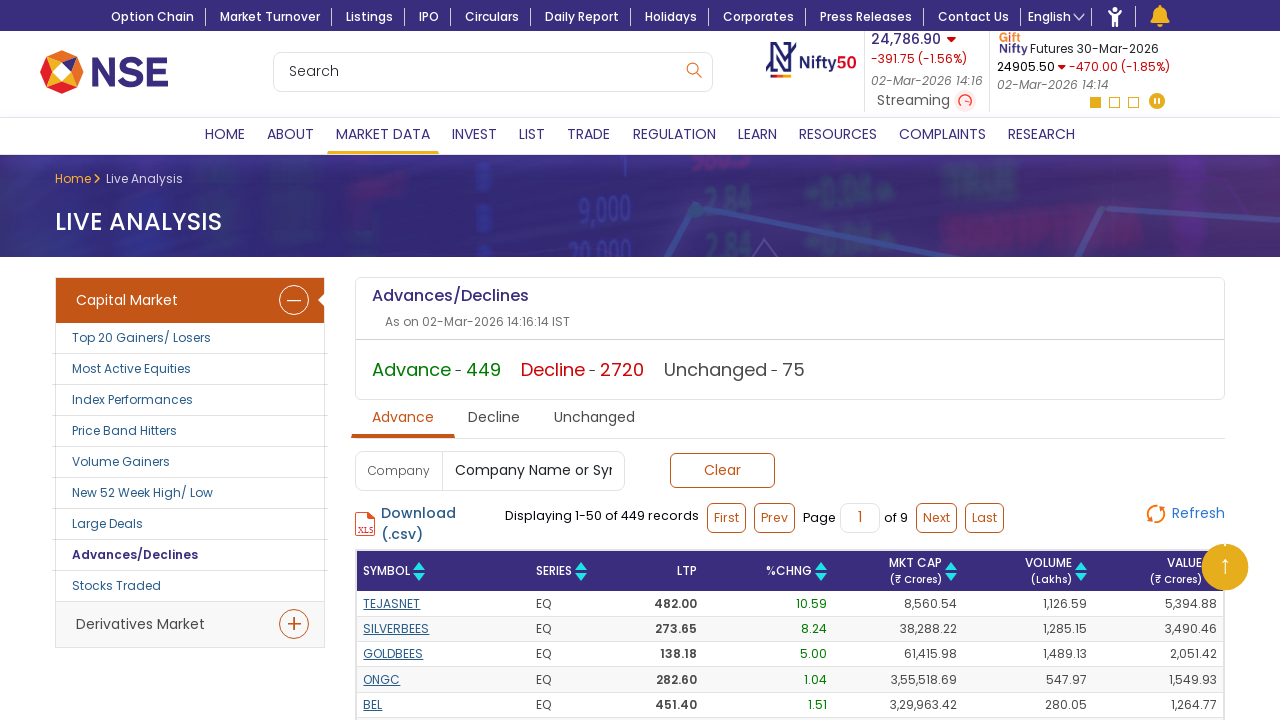

Advance value element loaded
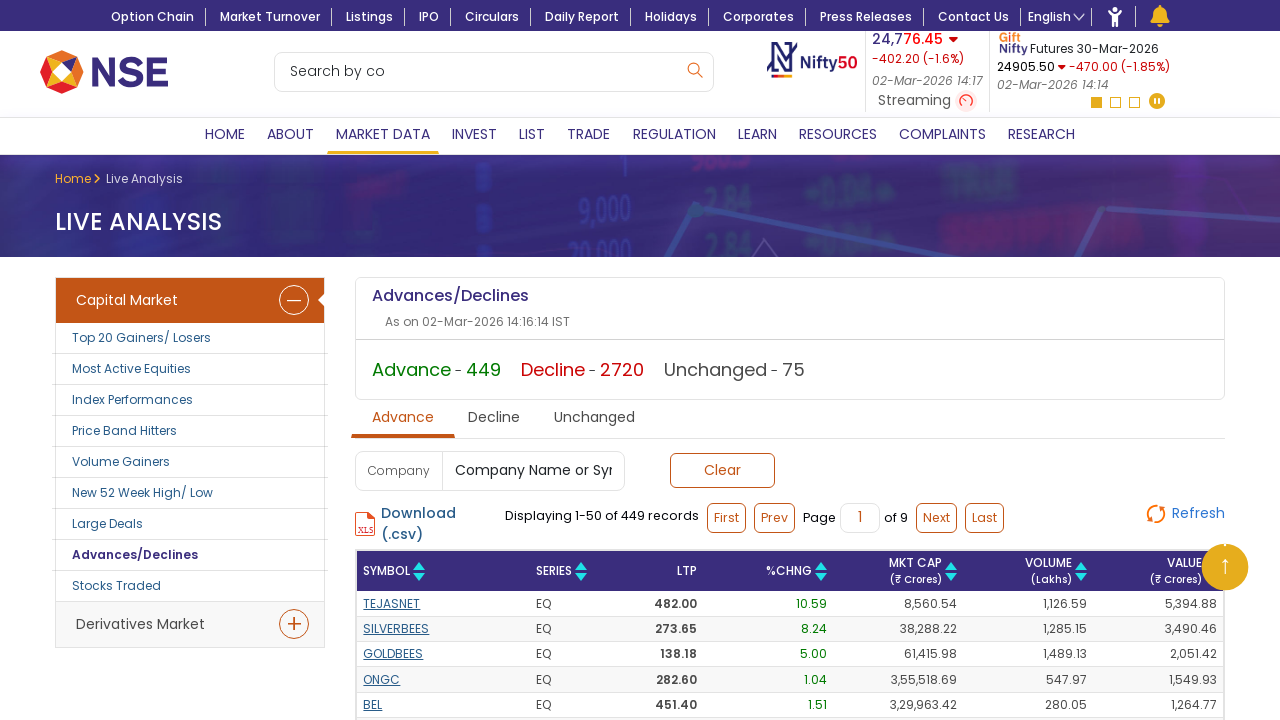

Decline value element loaded
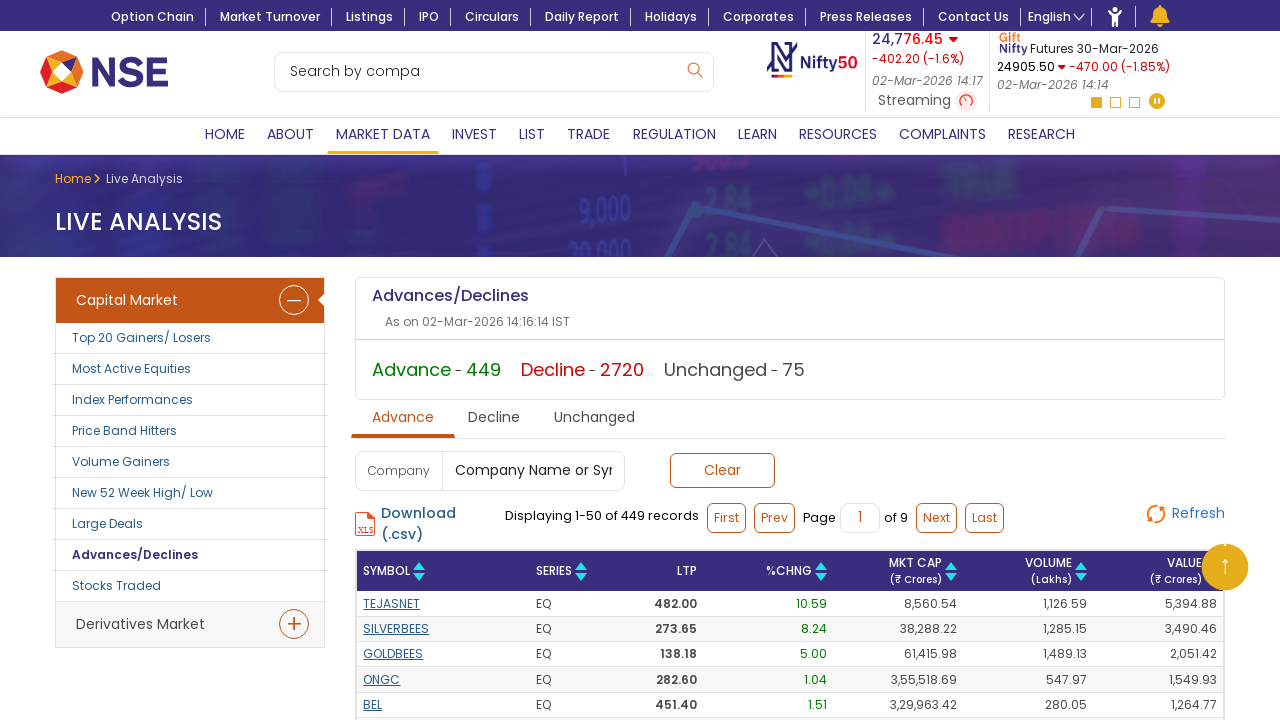

Unchanged value element loaded
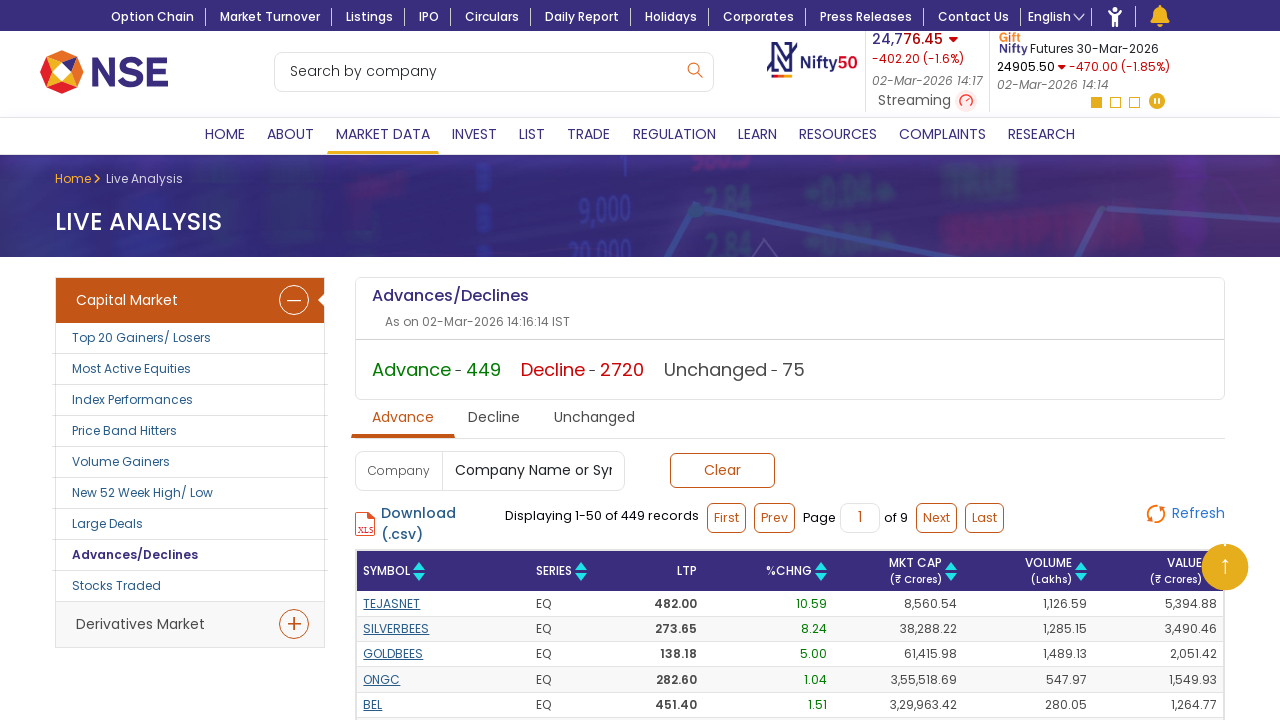

Verified advance market value is displayed
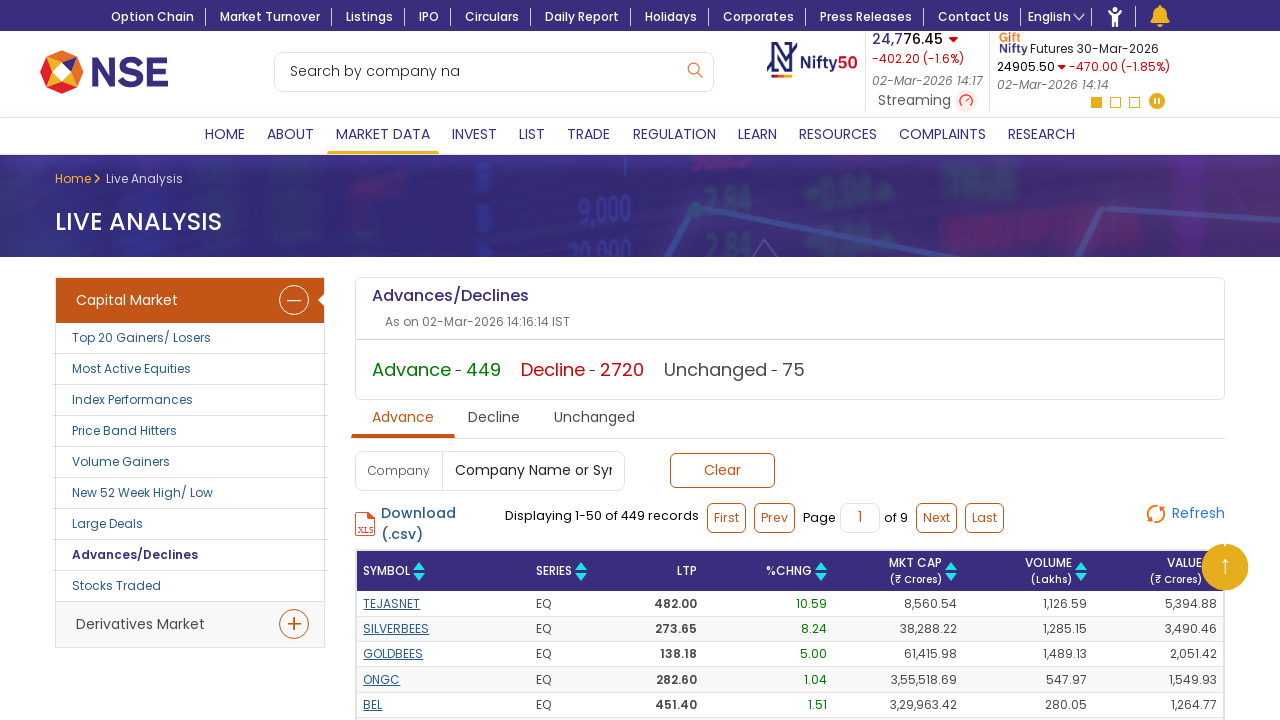

Verified decline market value is displayed
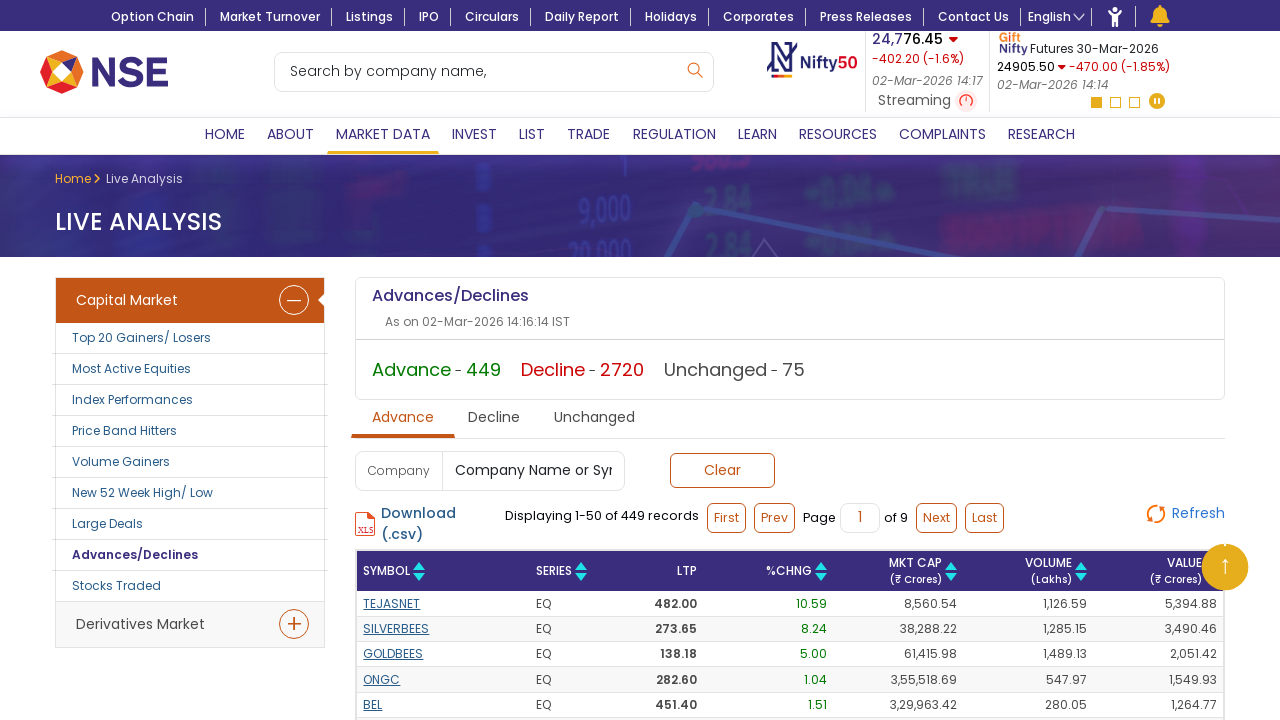

Verified unchanged market value is displayed
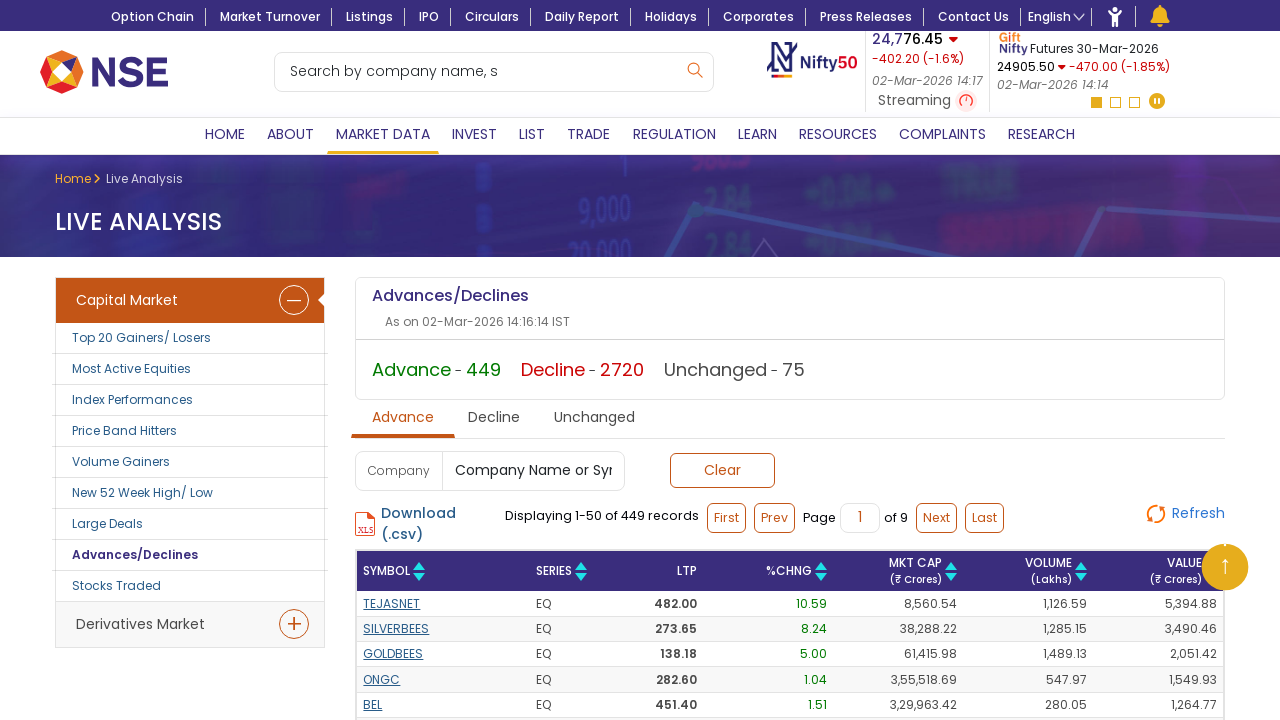

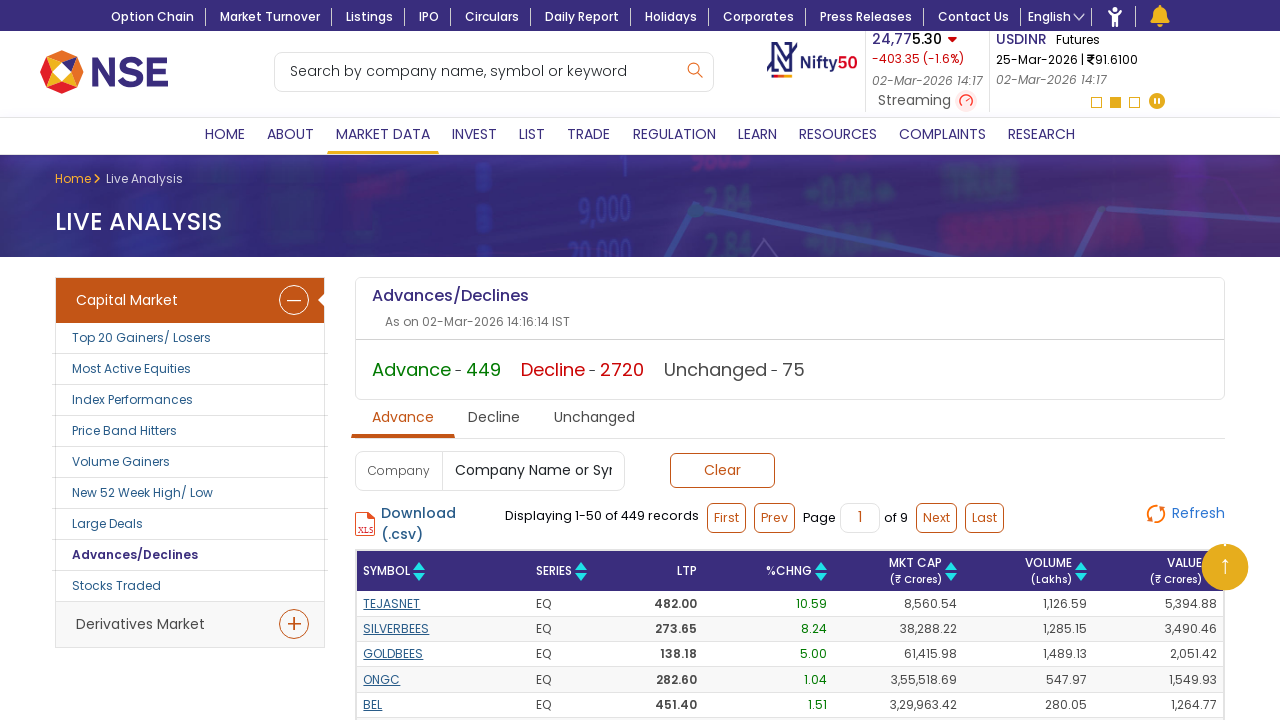